Checks the report page for double banner issues by verifying there is only one header element and one "New Analysis" text

Starting URL: https://sunspire-web-app.vercel.app/report?demo=1&address=123%20Test%20St&lat=33.4484&lng=-112.0740

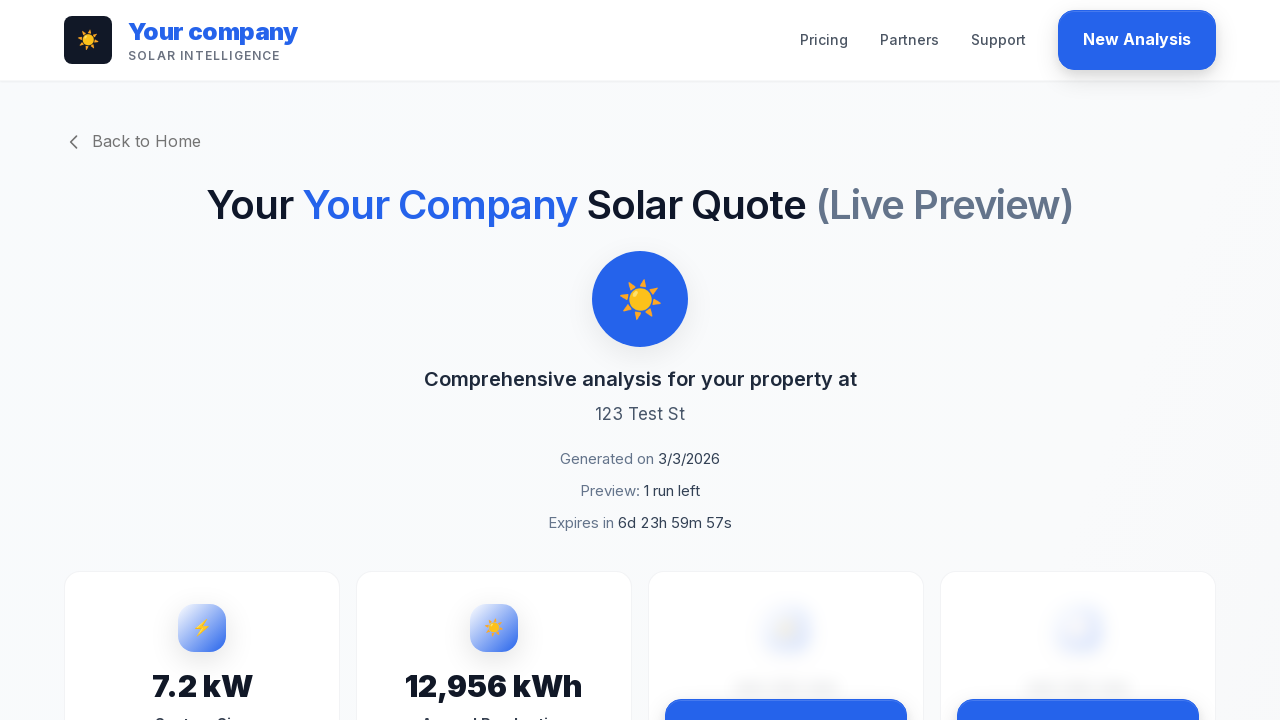

Waited for page to fully load (networkidle)
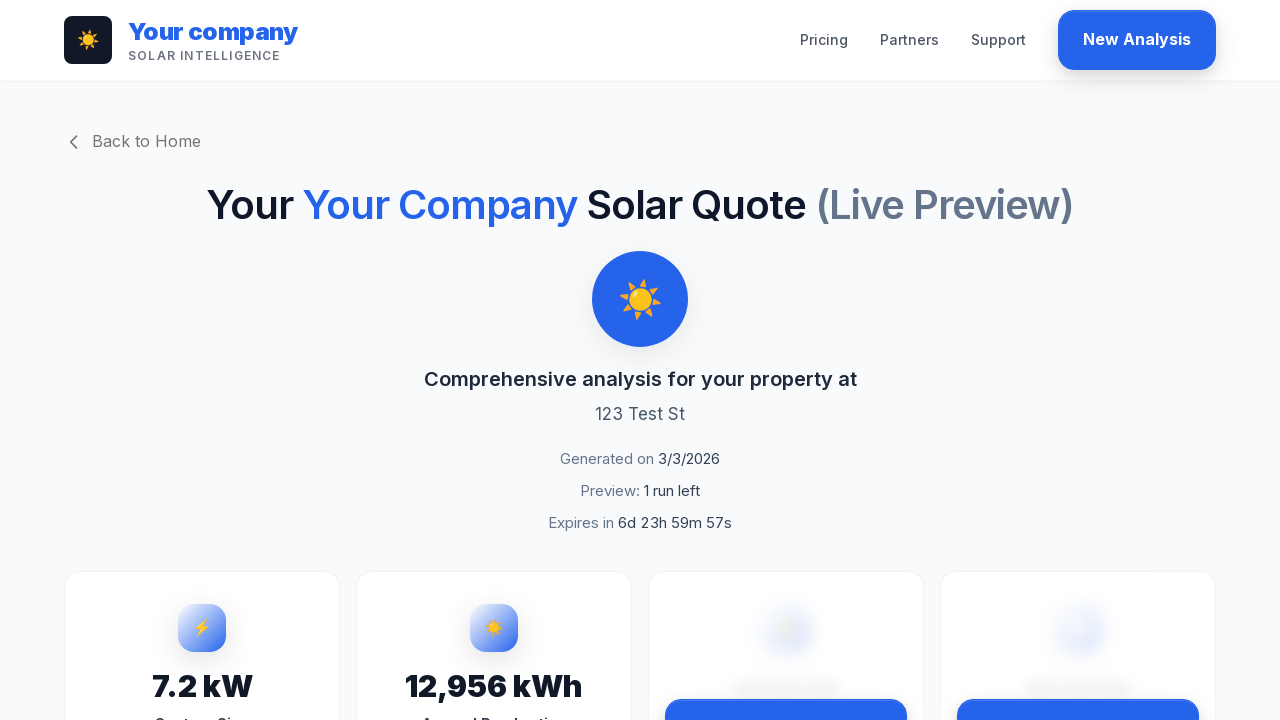

Counted header elements: 1 found
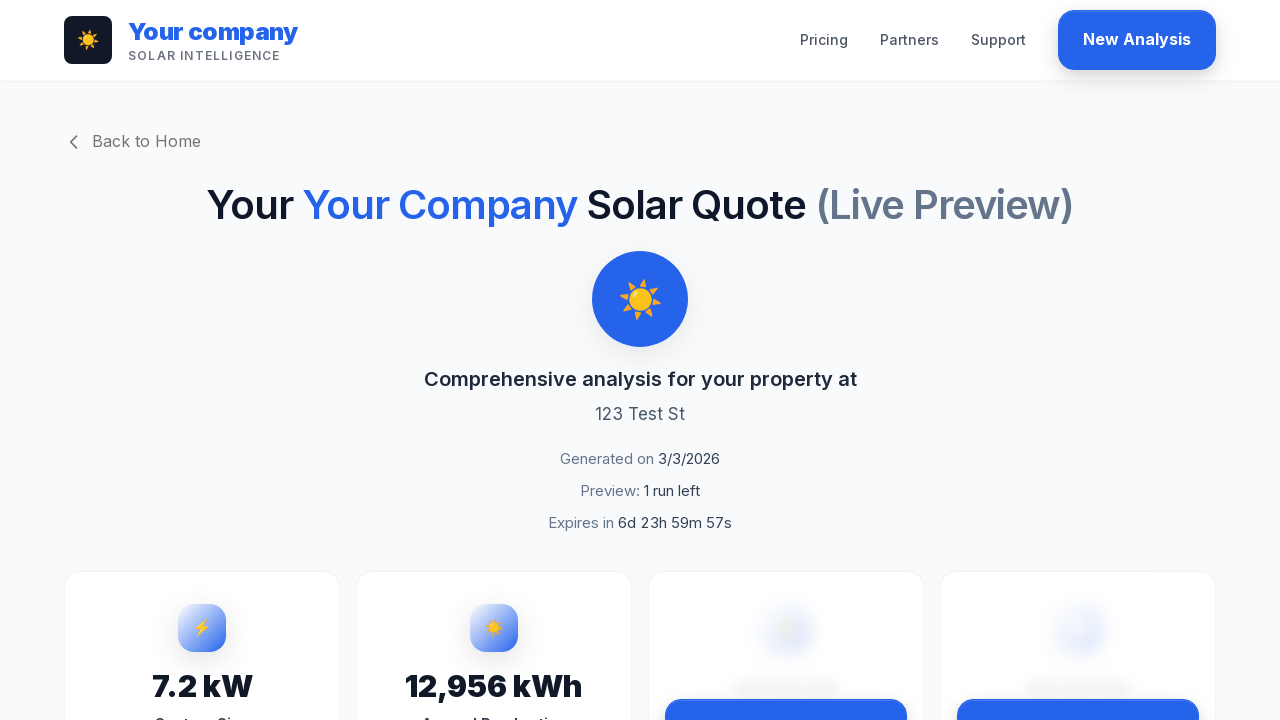

Verified exactly one header element exists (no double banner)
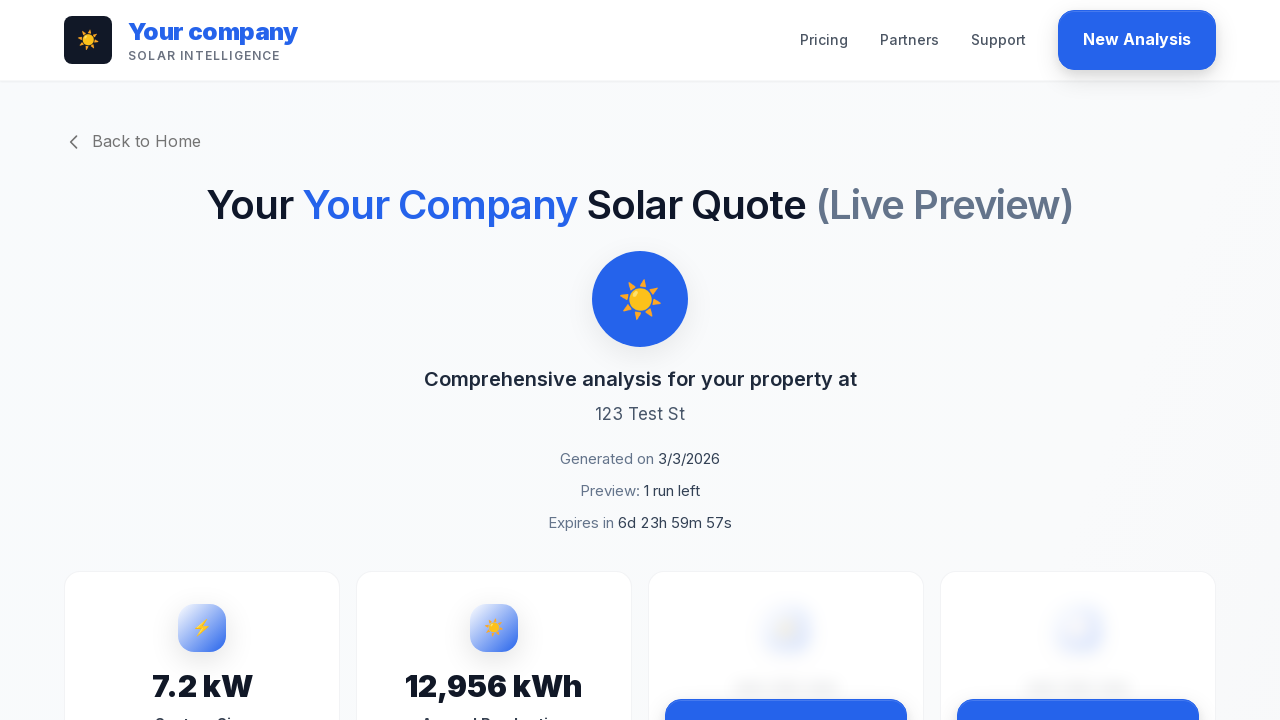

Counted 'New Analysis' text occurrences: 1 found
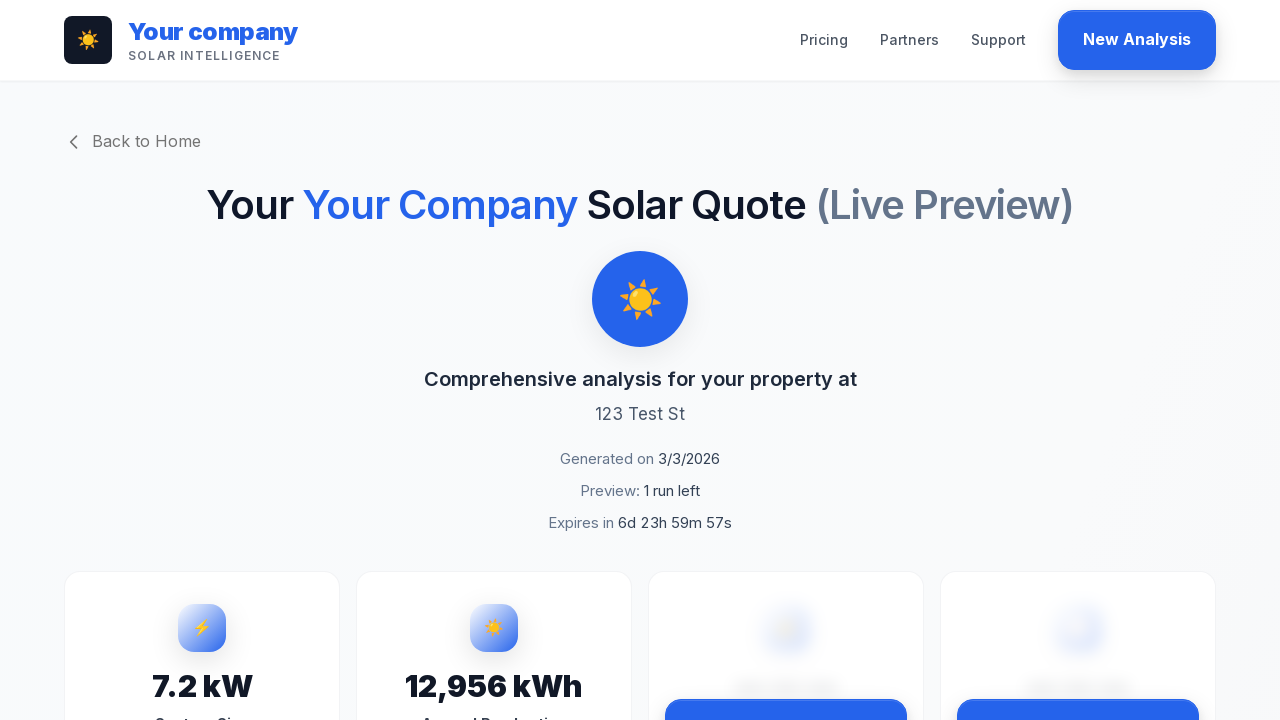

Verified 'New Analysis' text appears exactly once
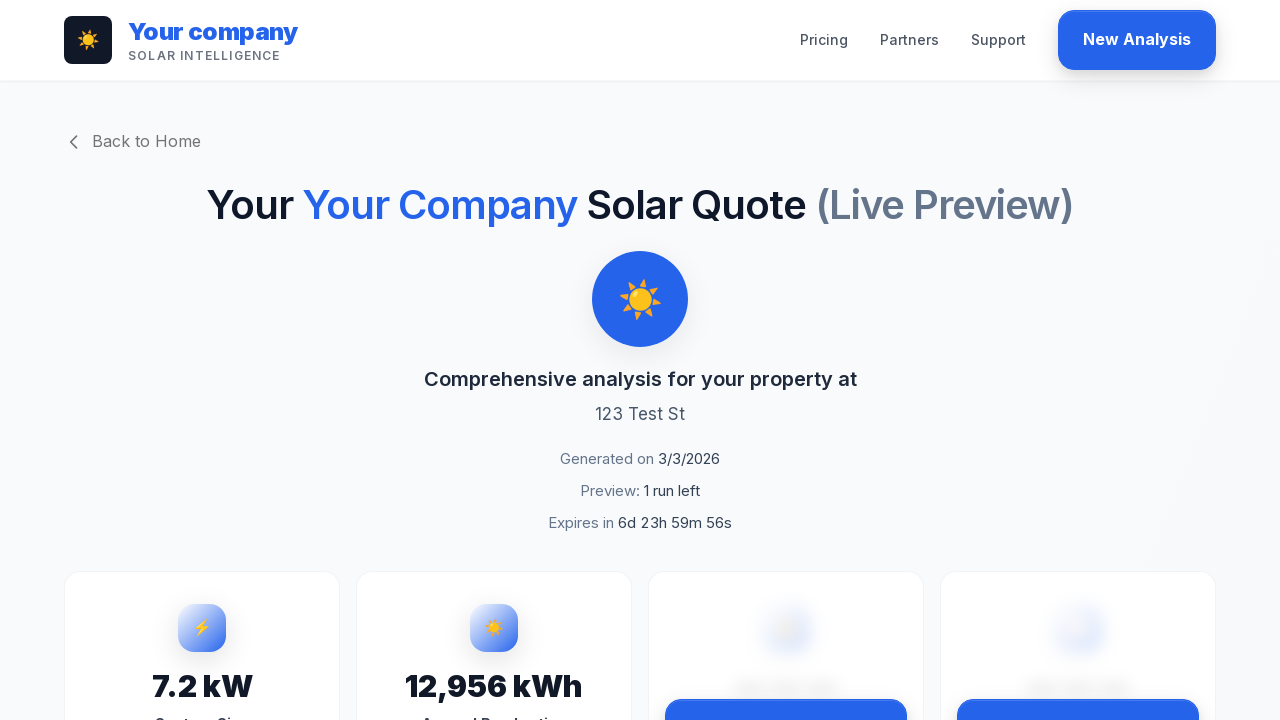

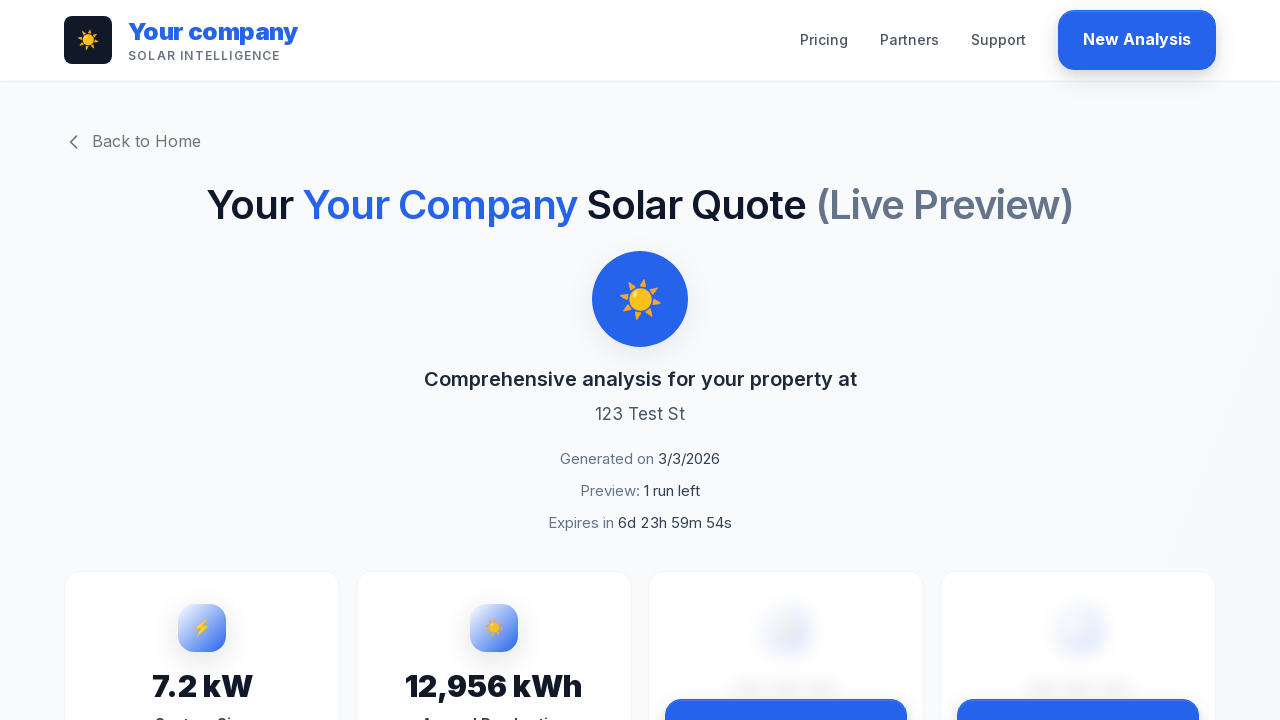